Navigates to a loan calculator page and scrolls down the page by 1000 pixels using JavaScript execution

Starting URL: https://emicalculator.net/loan-calculator/#

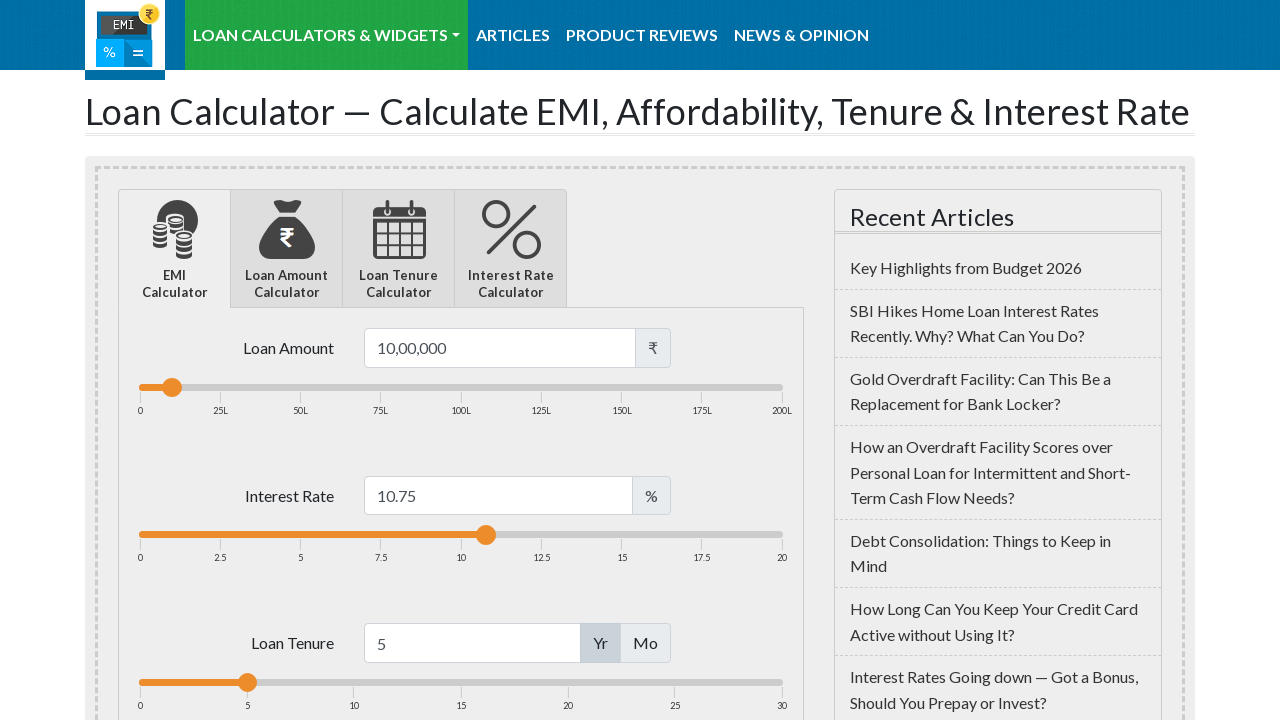

Navigated to loan calculator page
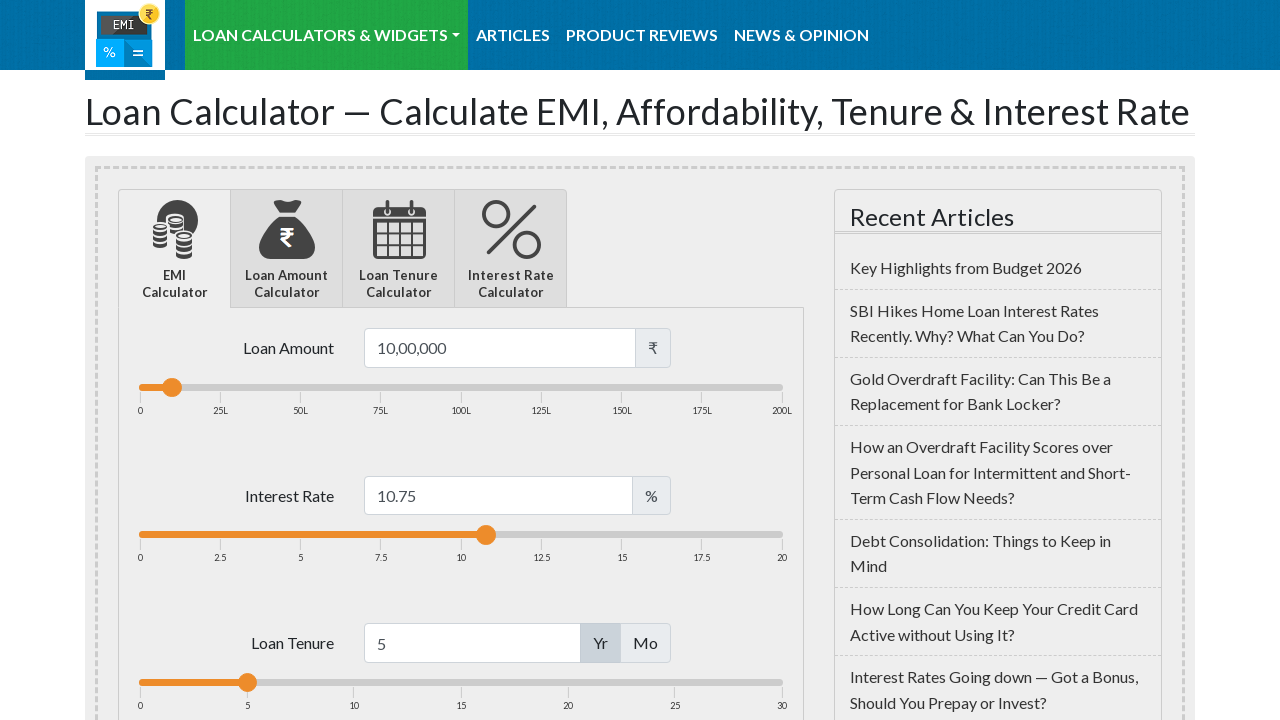

Scrolled down the page by 1000 pixels
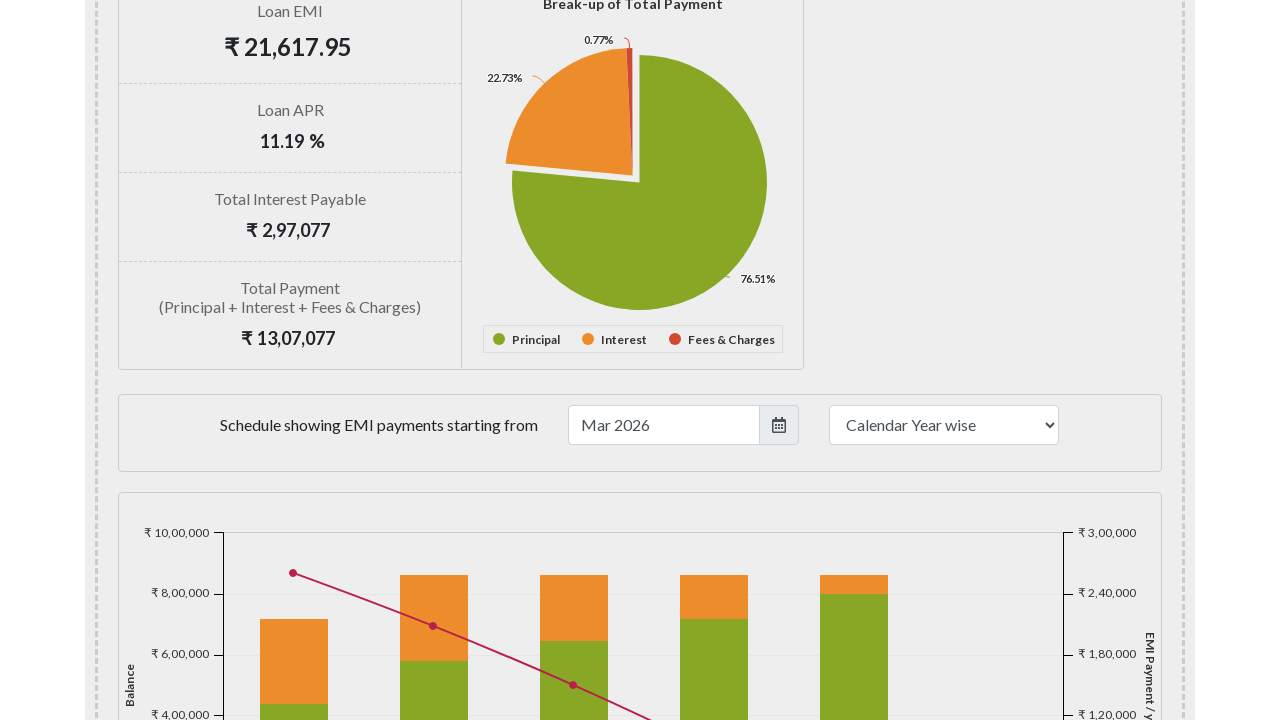

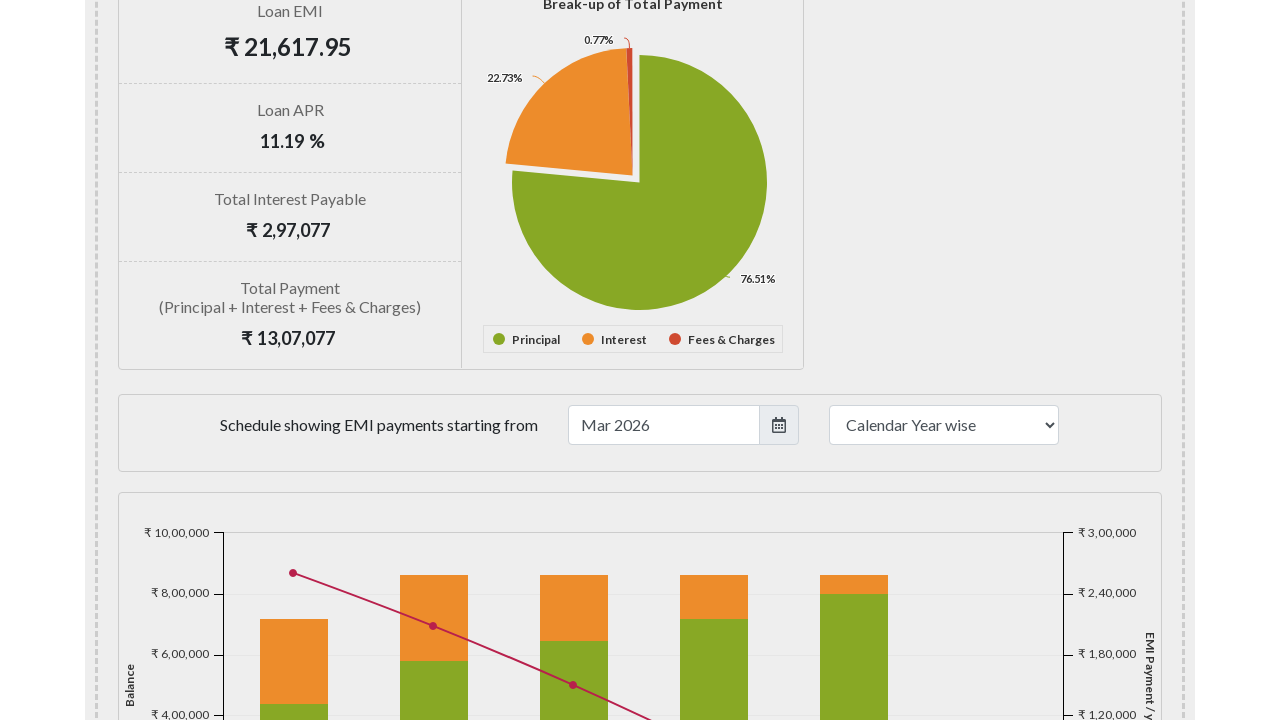